Tests drag and drop functionality by dragging a red circle element to a target drop zone on a practice website

Starting URL: https://practice.expandtesting.com/drag-and-drop-circles

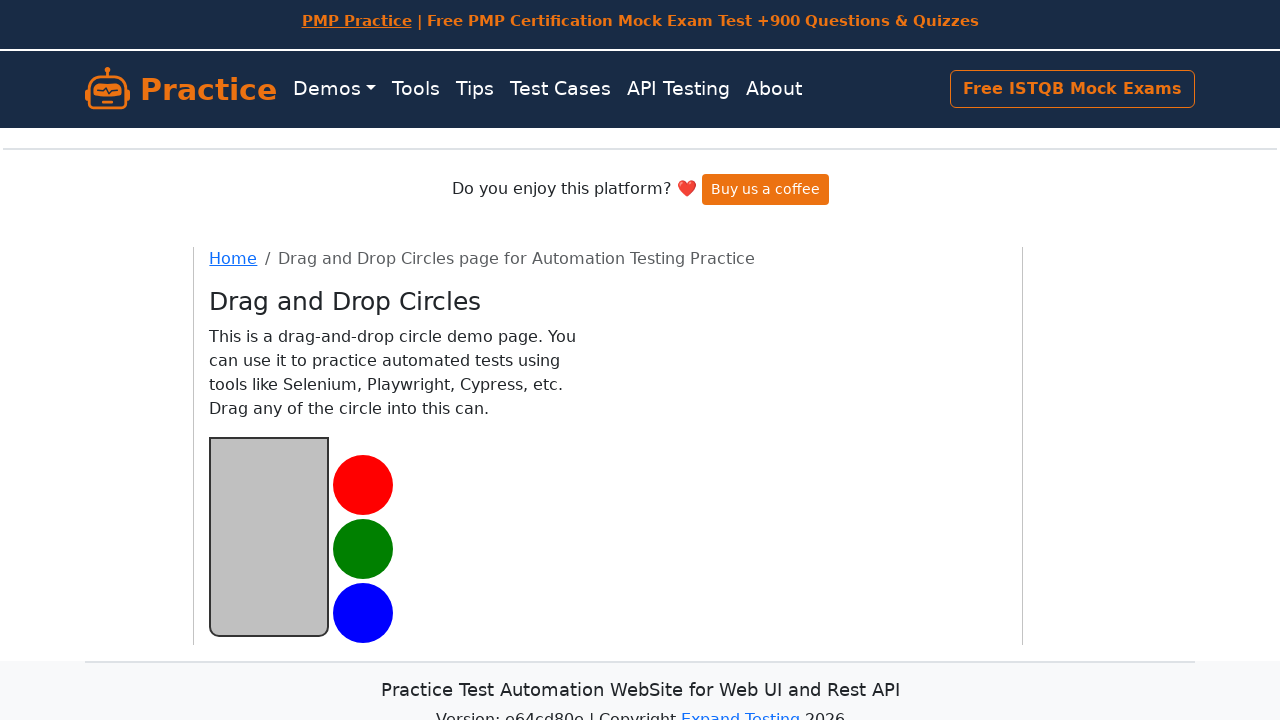

Red circle element loaded and visible
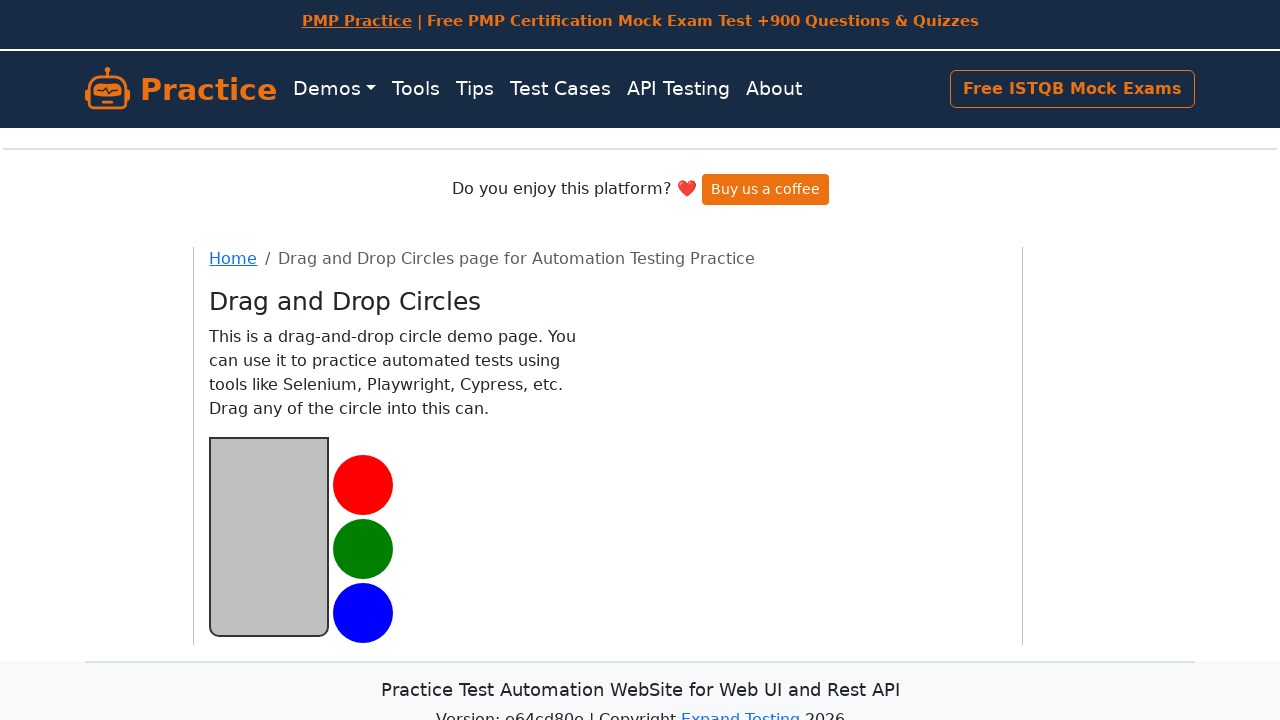

Target drop zone loaded and visible
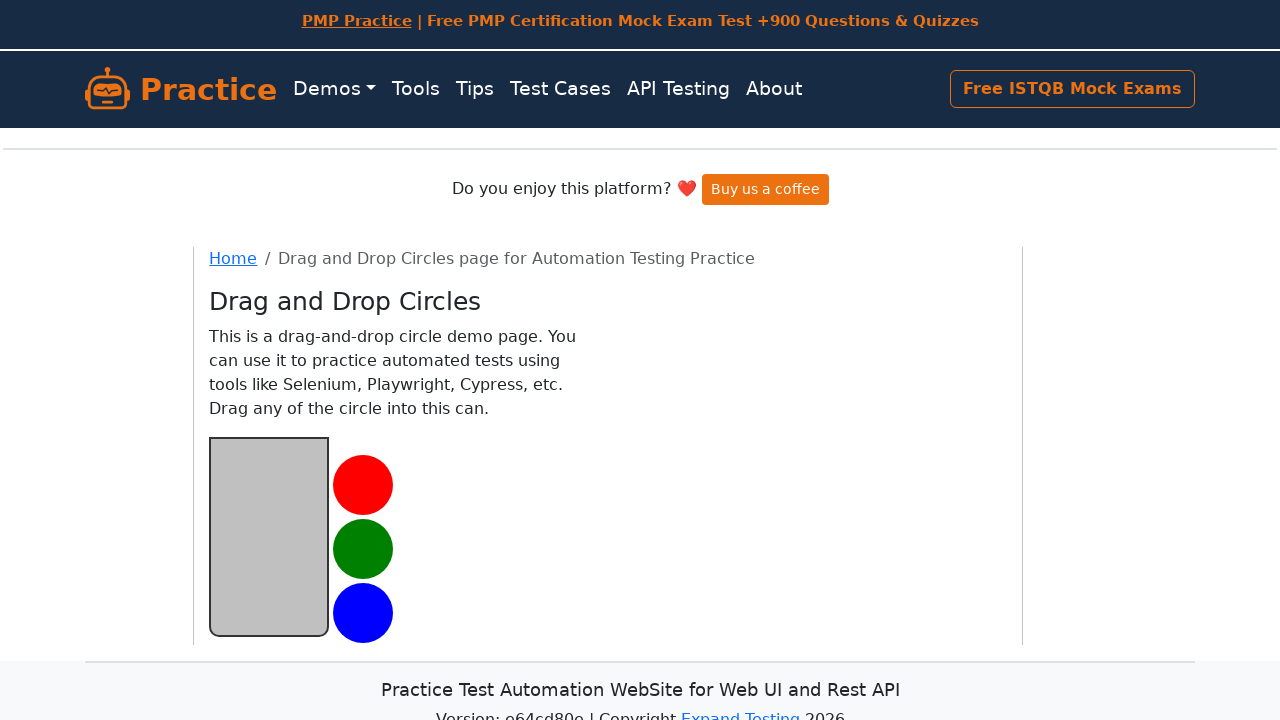

Dragged red circle to target drop zone at (269, 536)
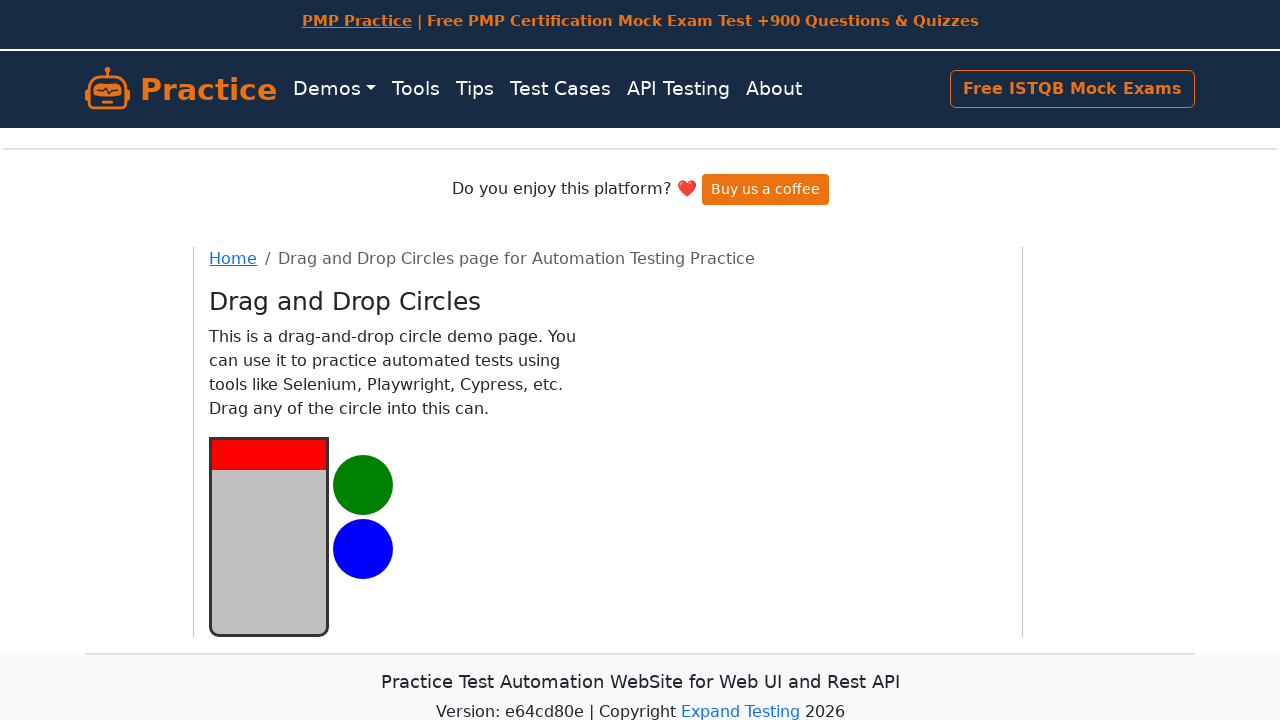

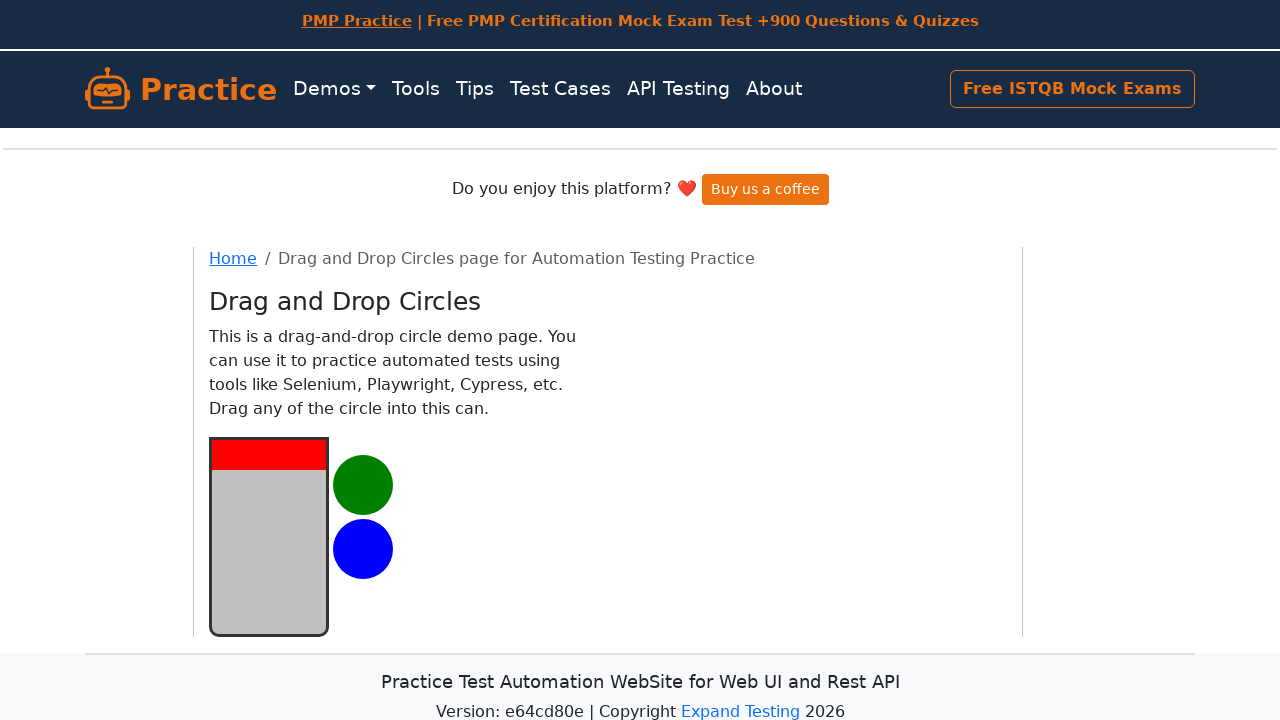